Tests multi-window handling by clicking Privacy link on Gmail page, switching to the new window, and then clicking Terms of Service link

Starting URL: https://gmail.com

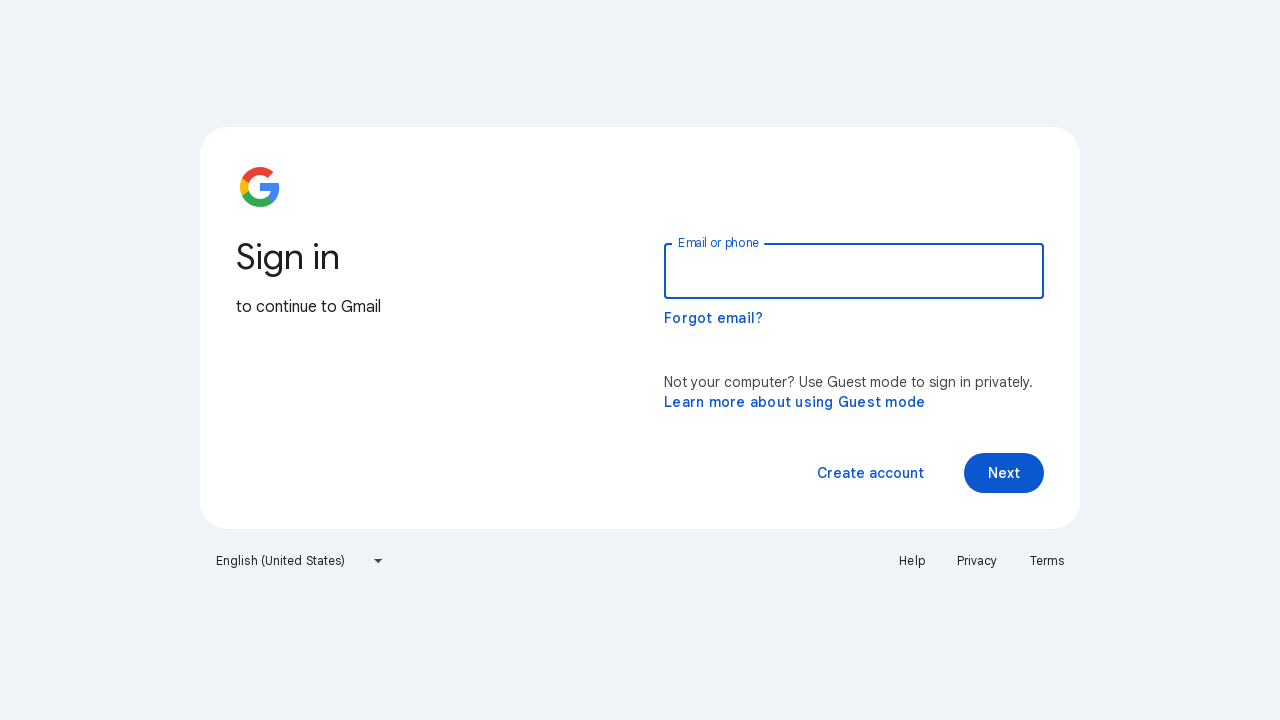

Clicked Privacy link, new window opened at (977, 561) on a:has-text('Privacy')
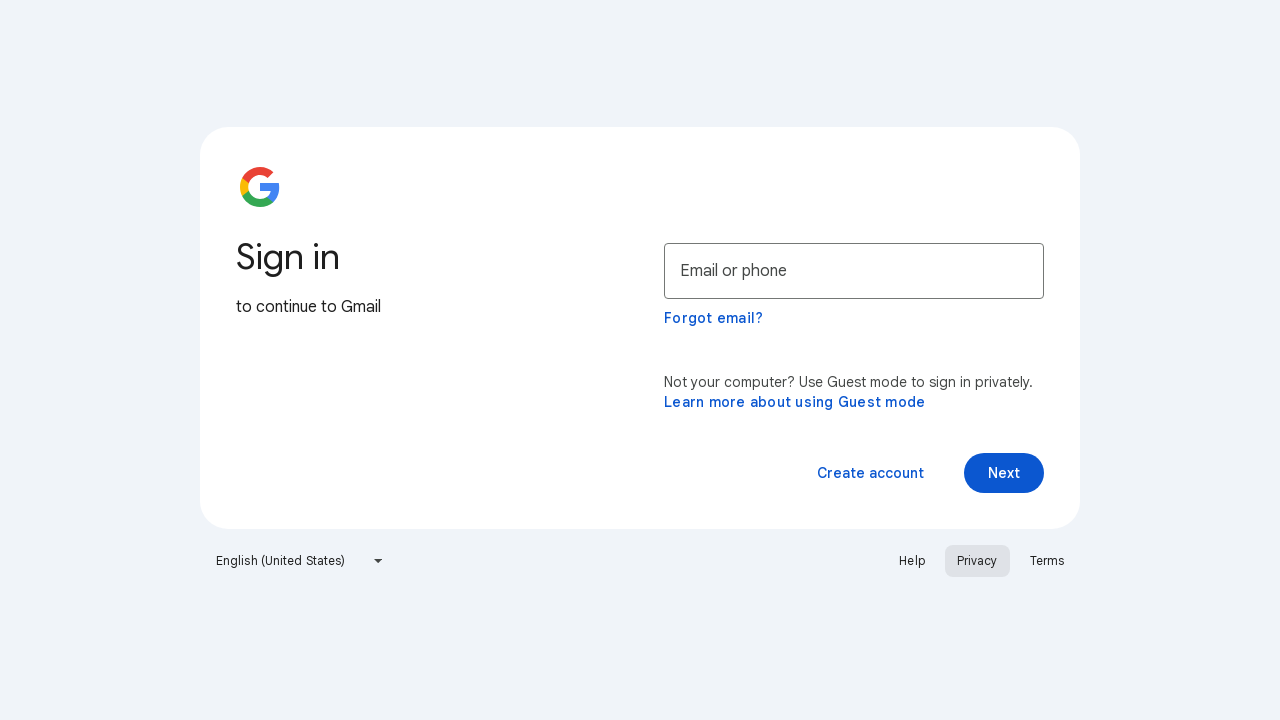

Captured new window/page reference
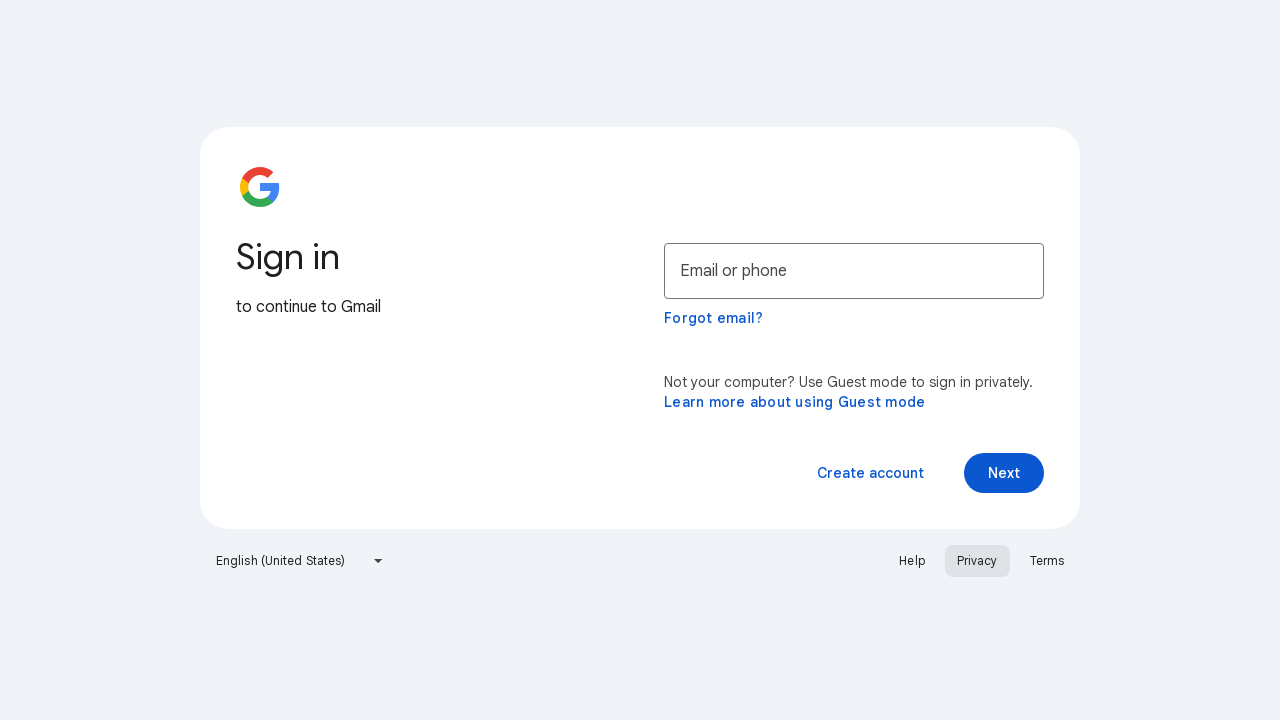

Privacy page loaded in new window
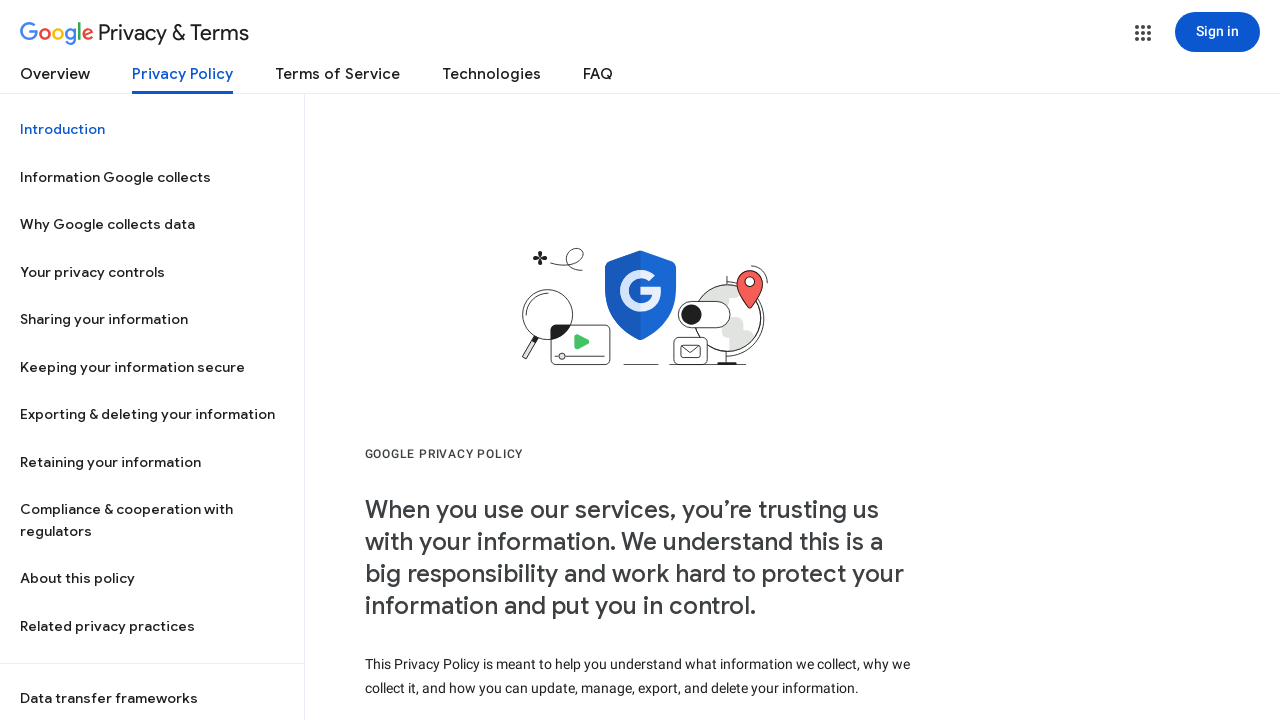

Clicked Terms of Service link on Privacy page at (338, 78) on a:has-text('Terms of Service')
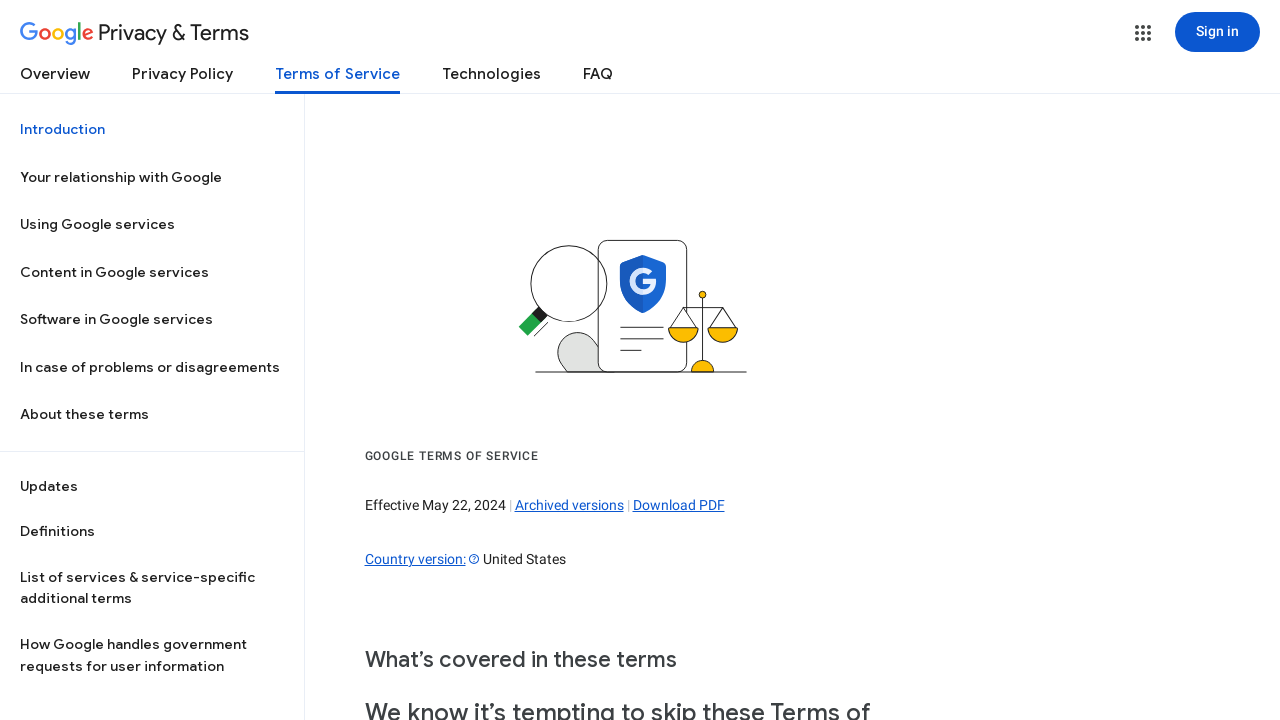

Terms of Service page loaded
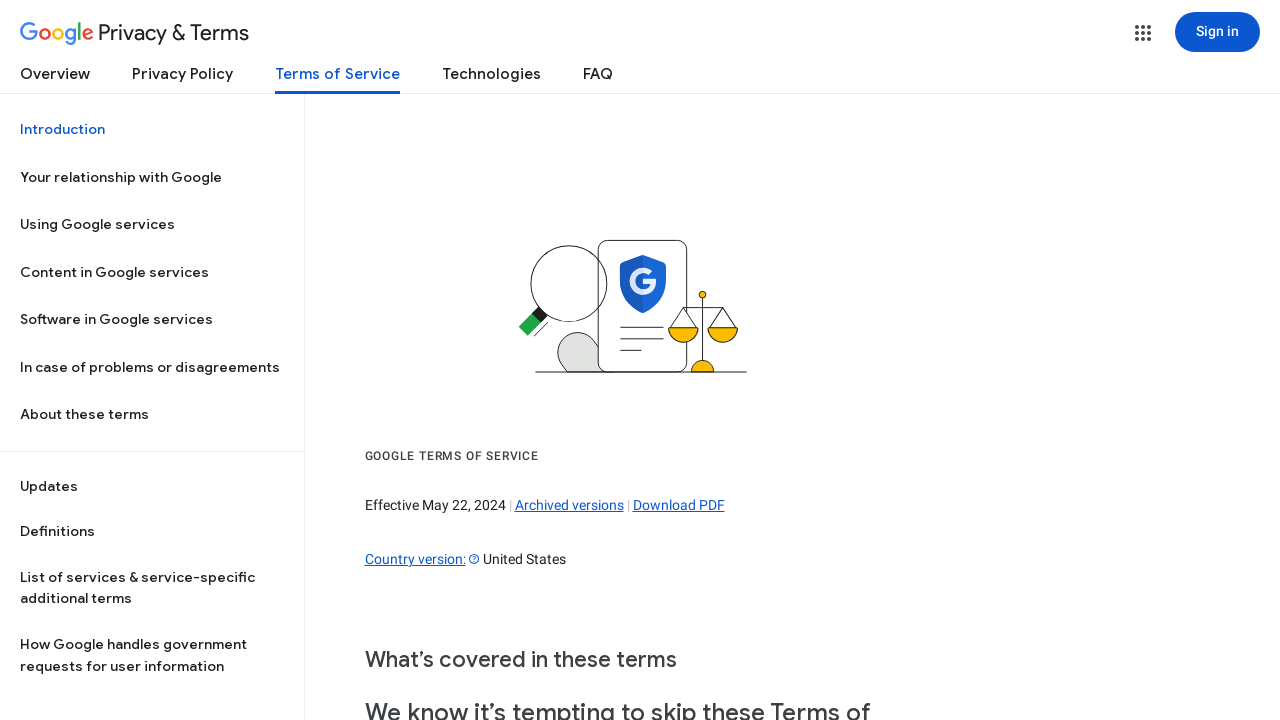

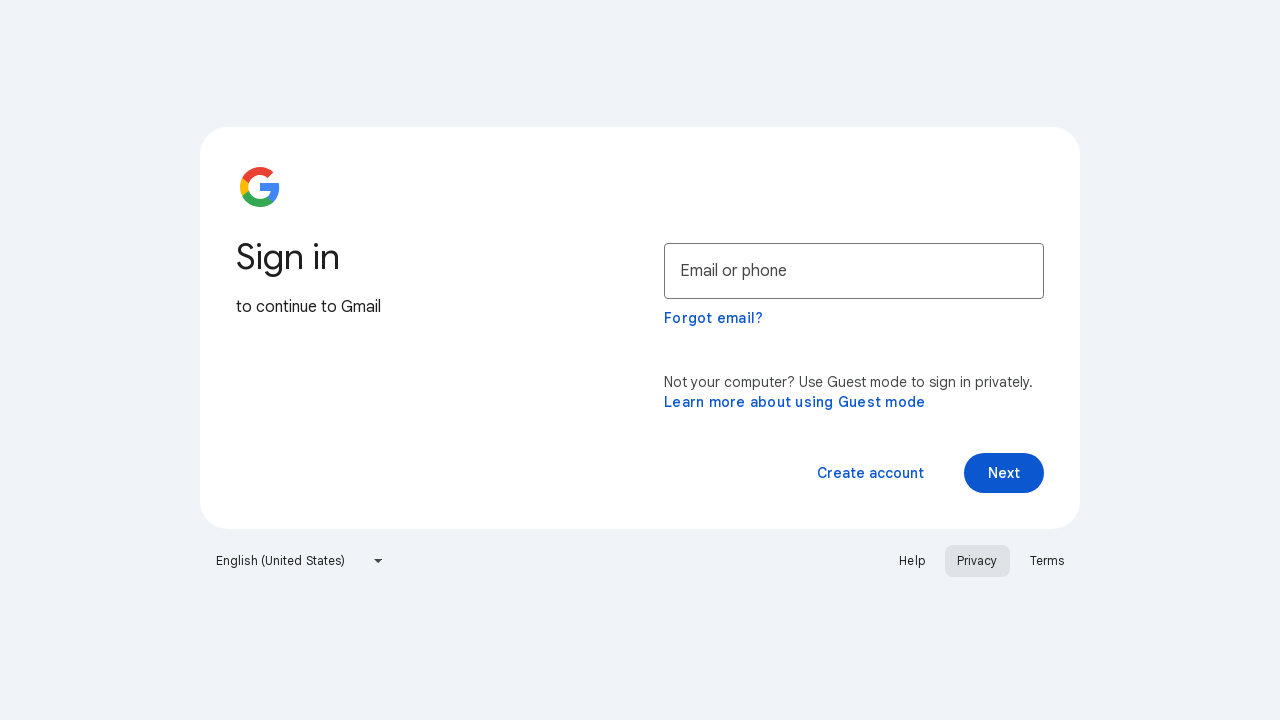